Tests that a ZIP code with special symbols is rejected with an error message

Starting URL: https://www.sharelane.com/cgi-bin/register.py

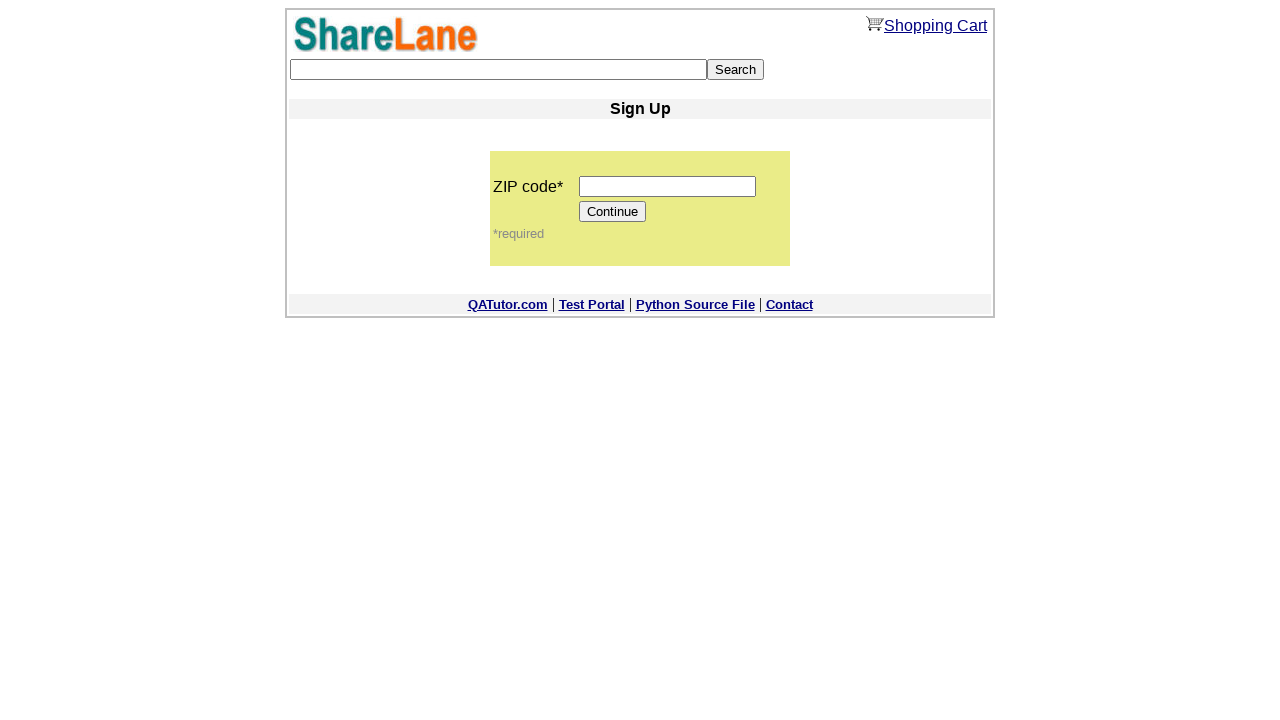

Navigated to ShareLane registration page
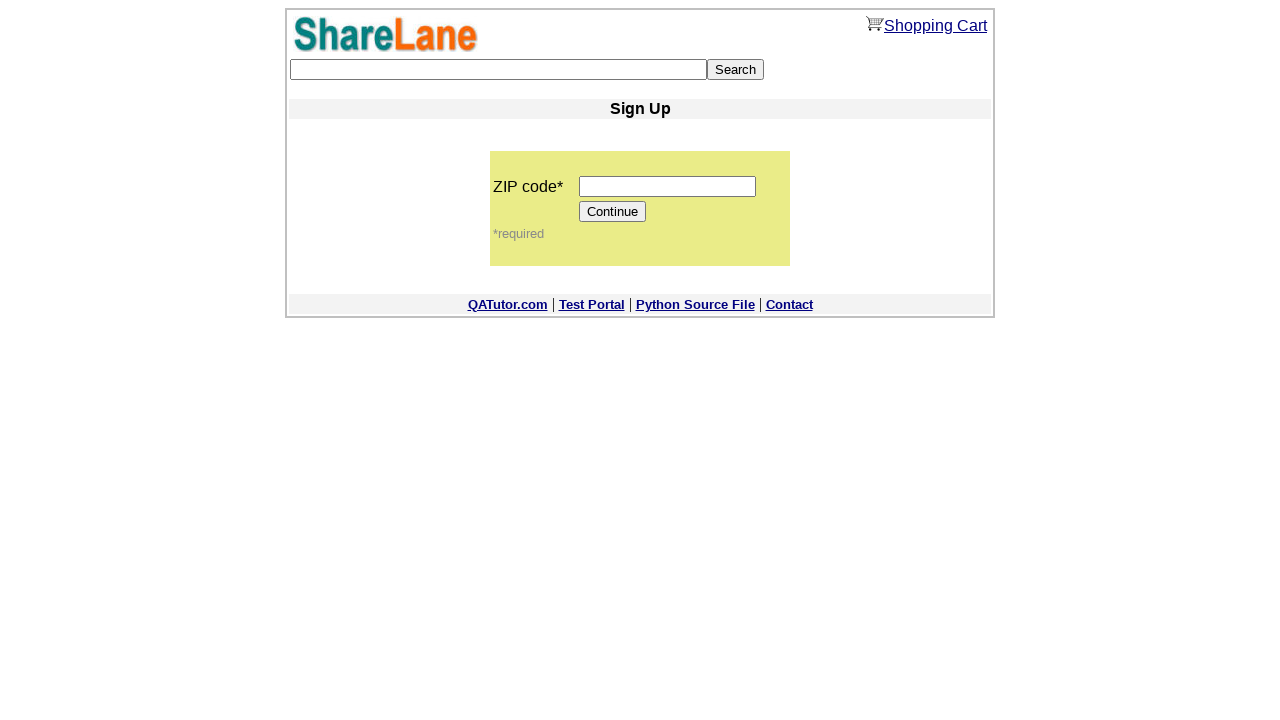

Filled ZIP code field with special symbols '!@#$%' on input[name='zip_code']
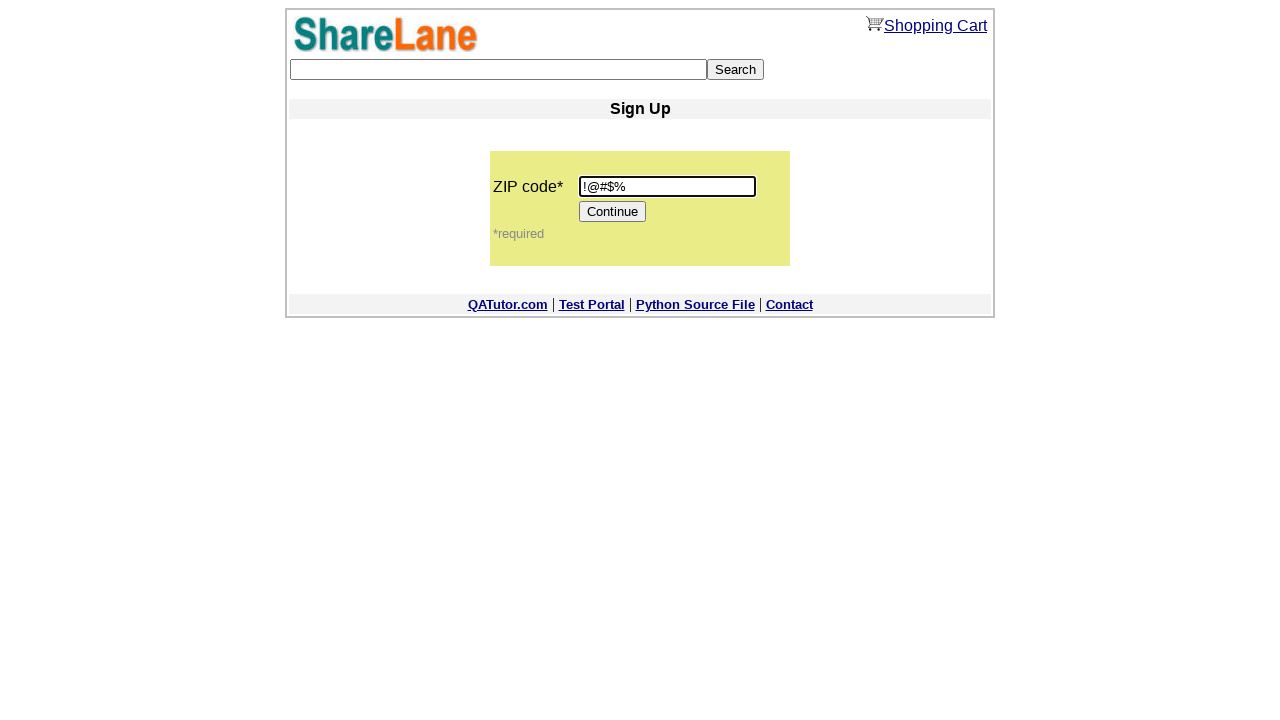

Clicked Continue button to submit form with invalid ZIP code at (613, 212) on [value='Continue']
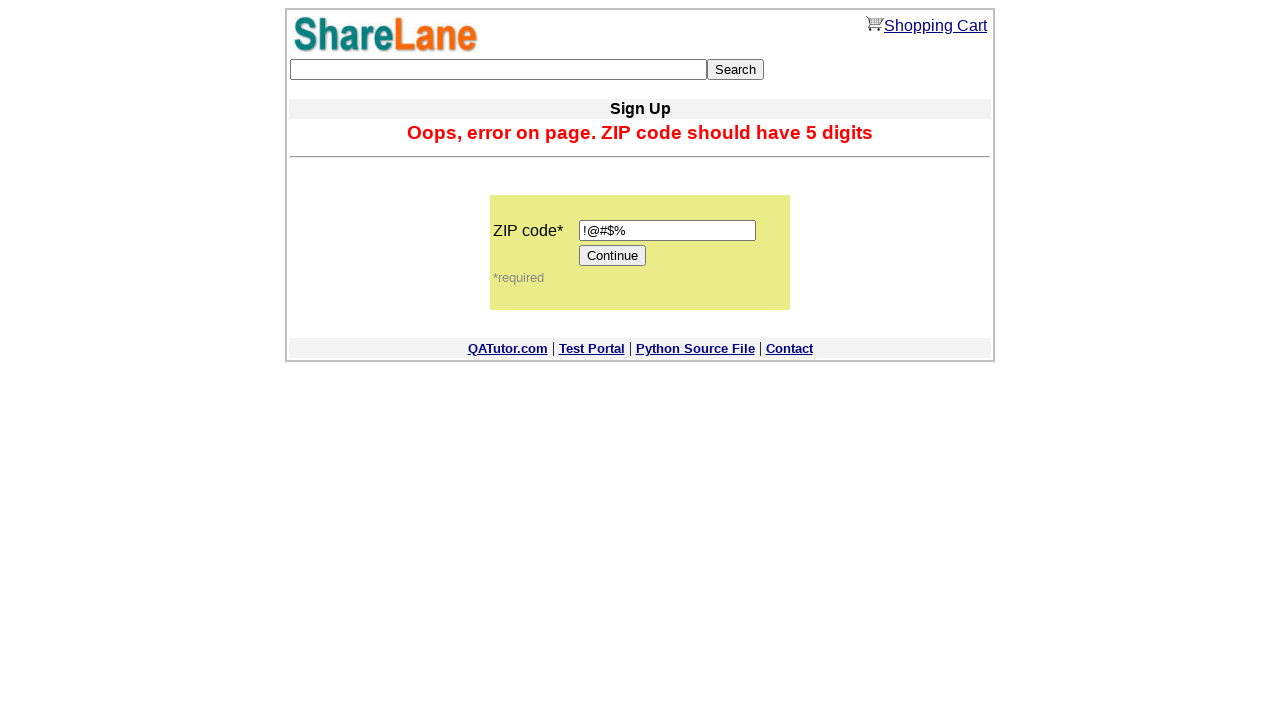

Error message appeared indicating ZIP code with special symbols was rejected
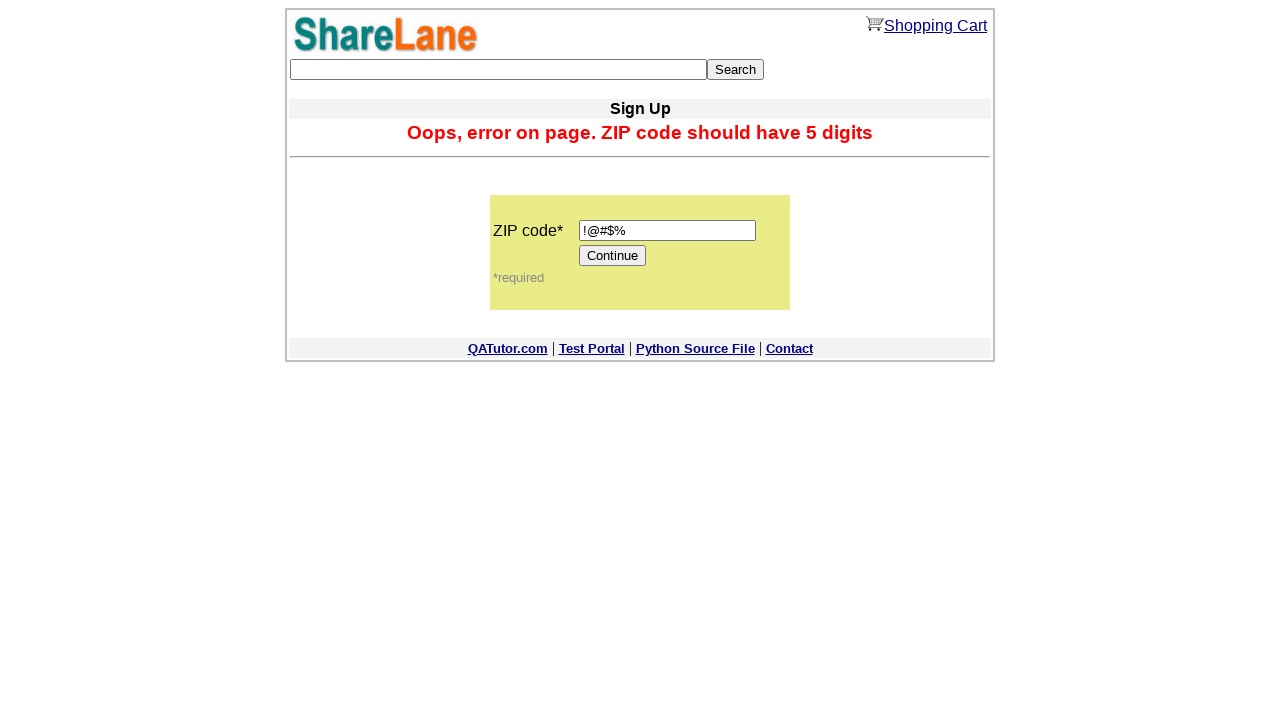

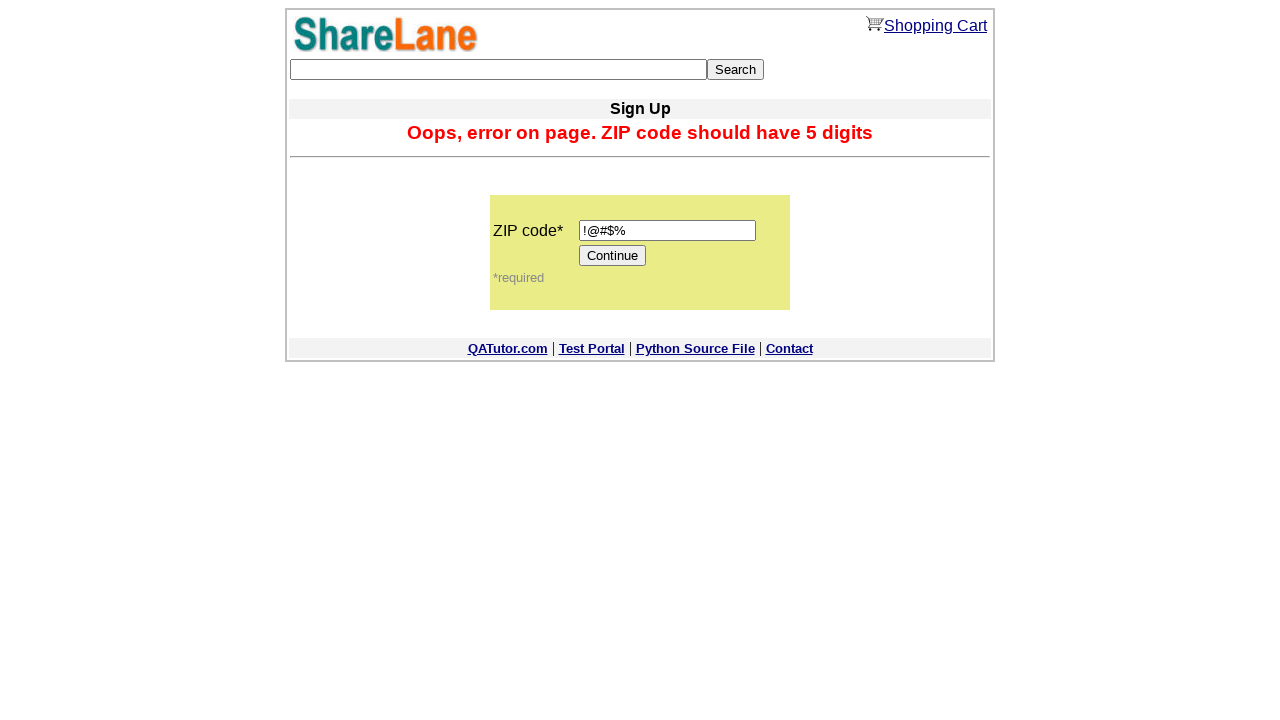